Simple test that navigates to the erail.in railway enquiry website and verifies the page loads successfully

Starting URL: http://erail.in

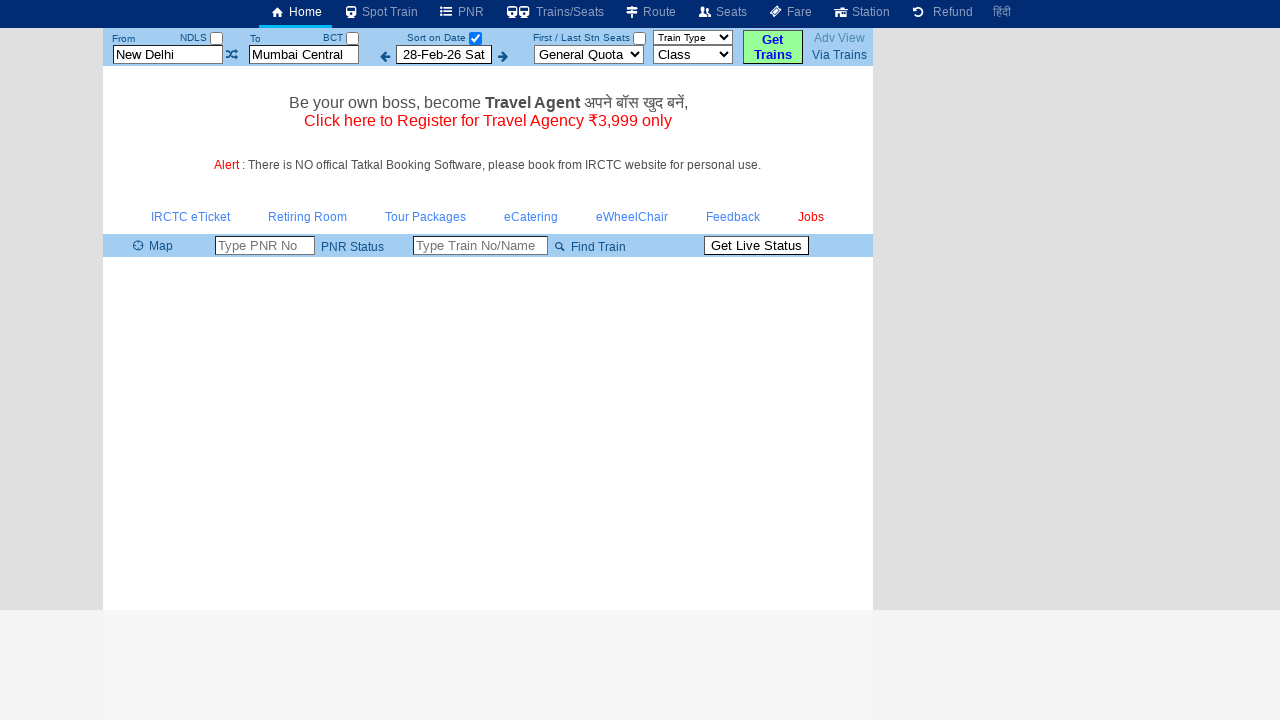

Waited for page DOM to load completely on erail.in
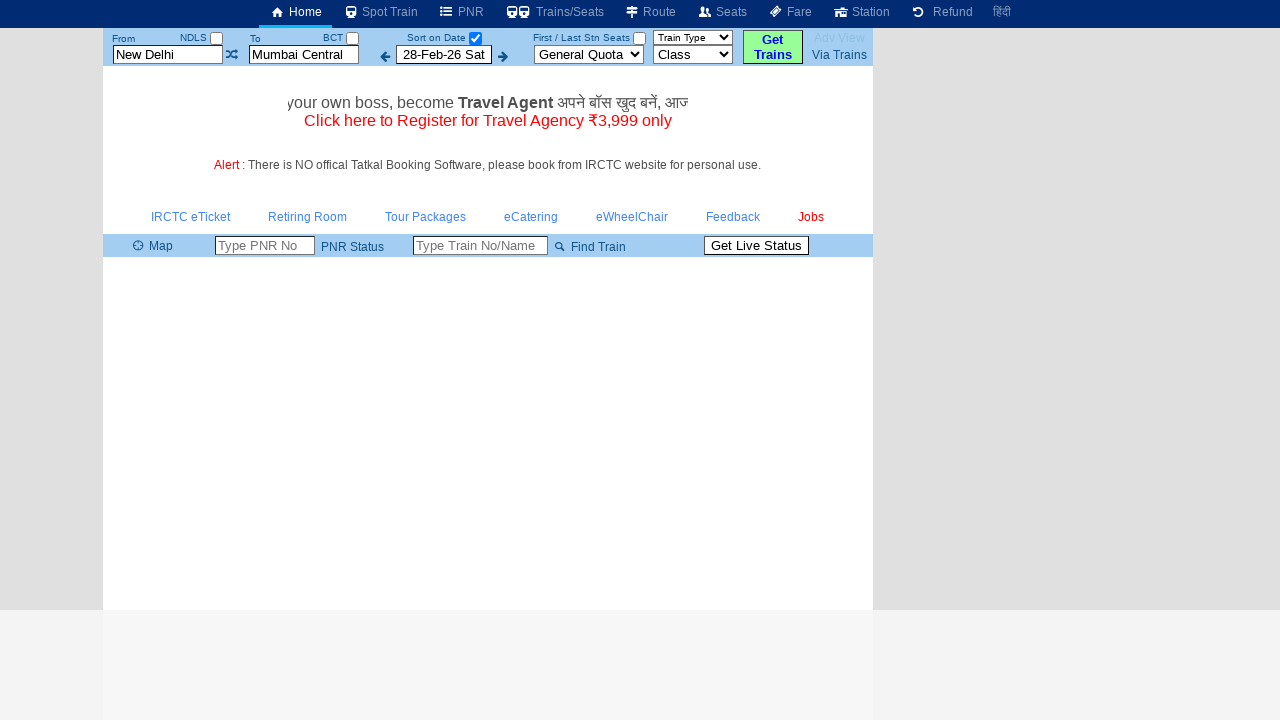

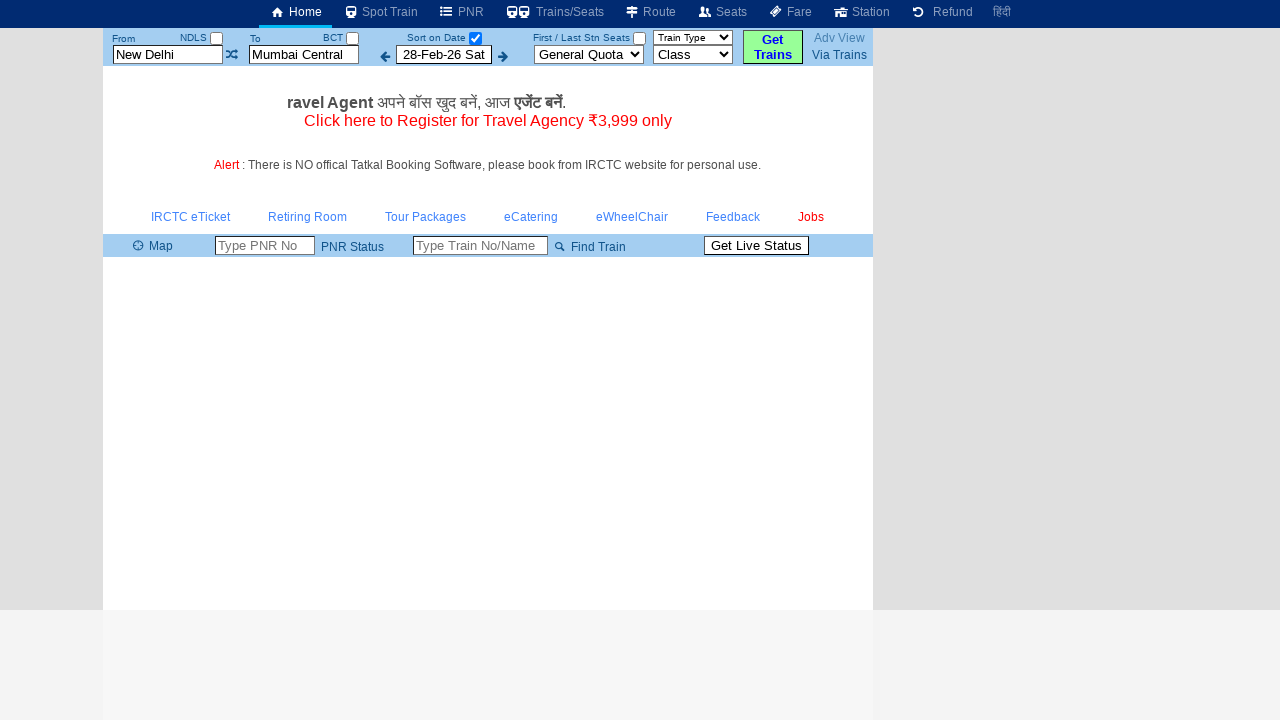